Tests file upload functionality by uploading a file to a form and verifying the upload was successful

Starting URL: https://the-internet.herokuapp.com/upload

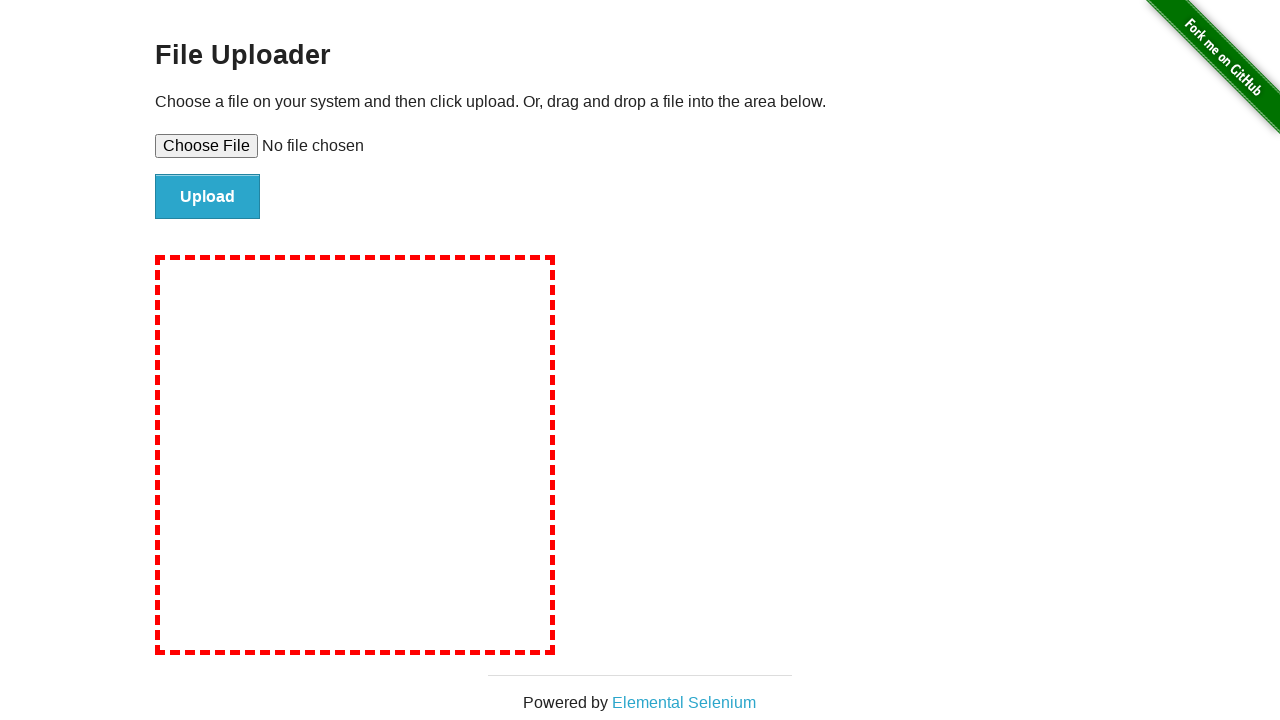

Created temporary test file for upload
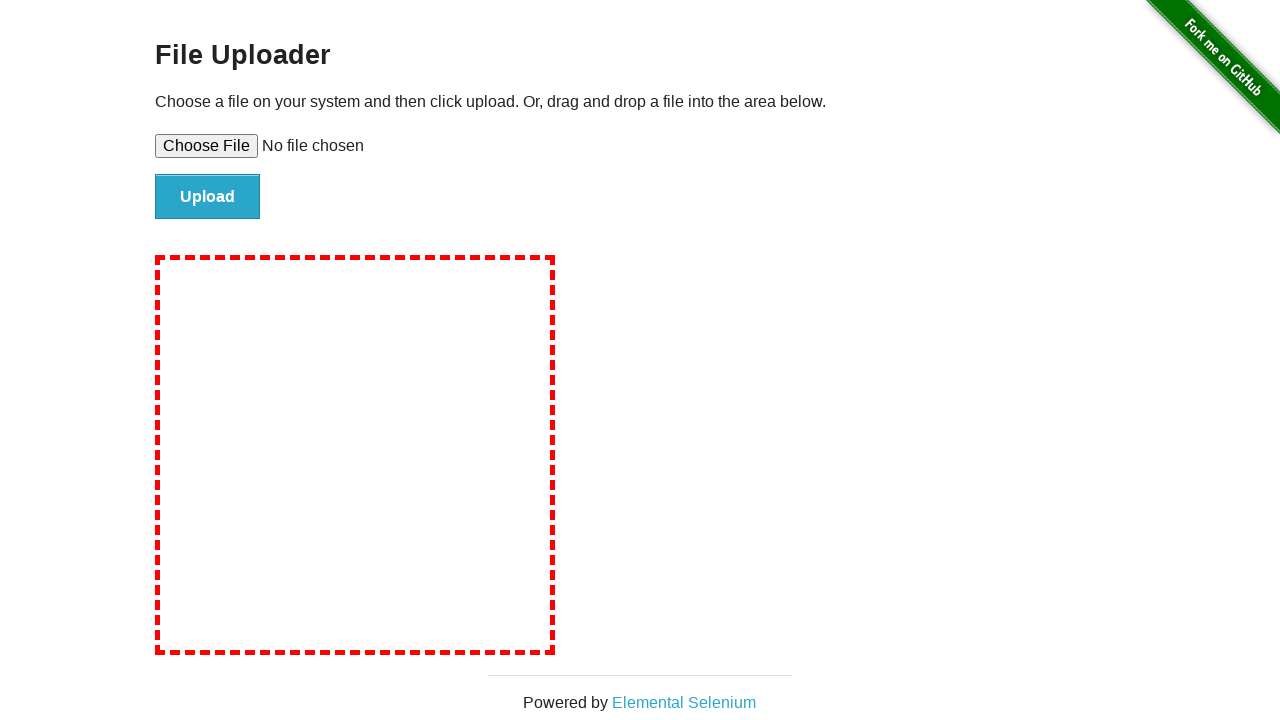

Selected test file in file upload input
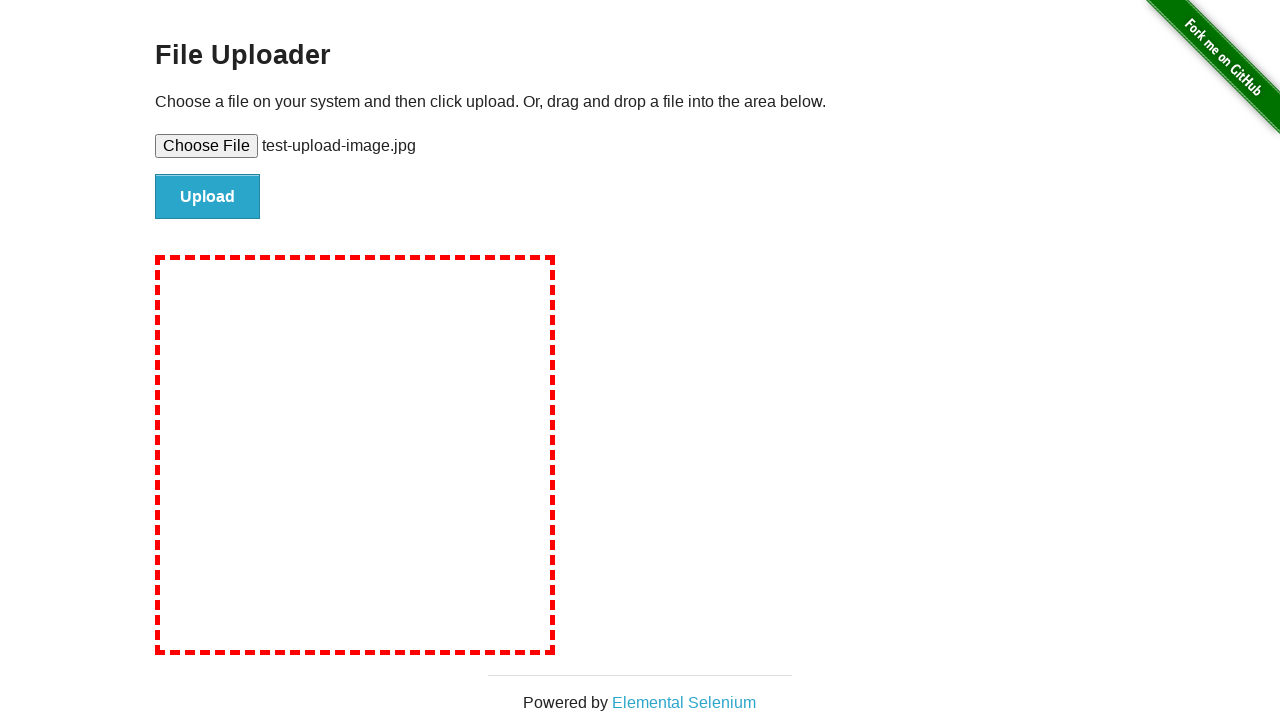

Clicked file submit button to upload file at (208, 197) on #file-submit
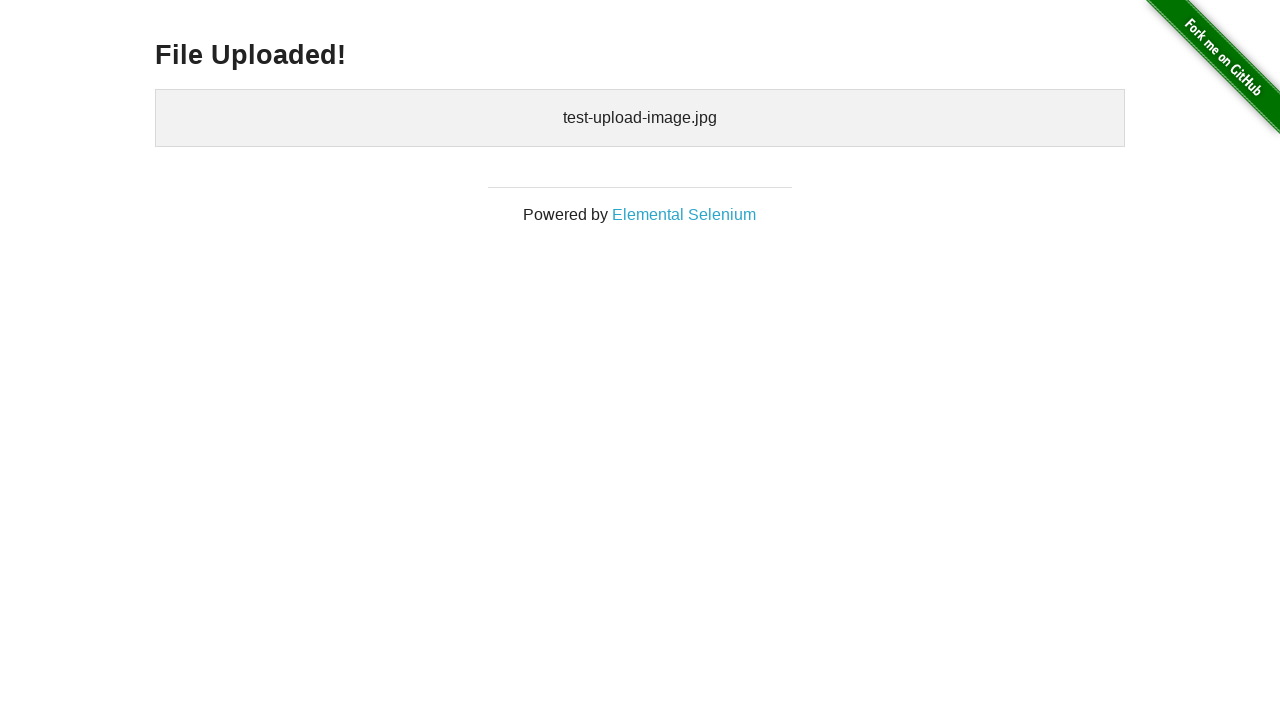

File upload confirmation message appeared
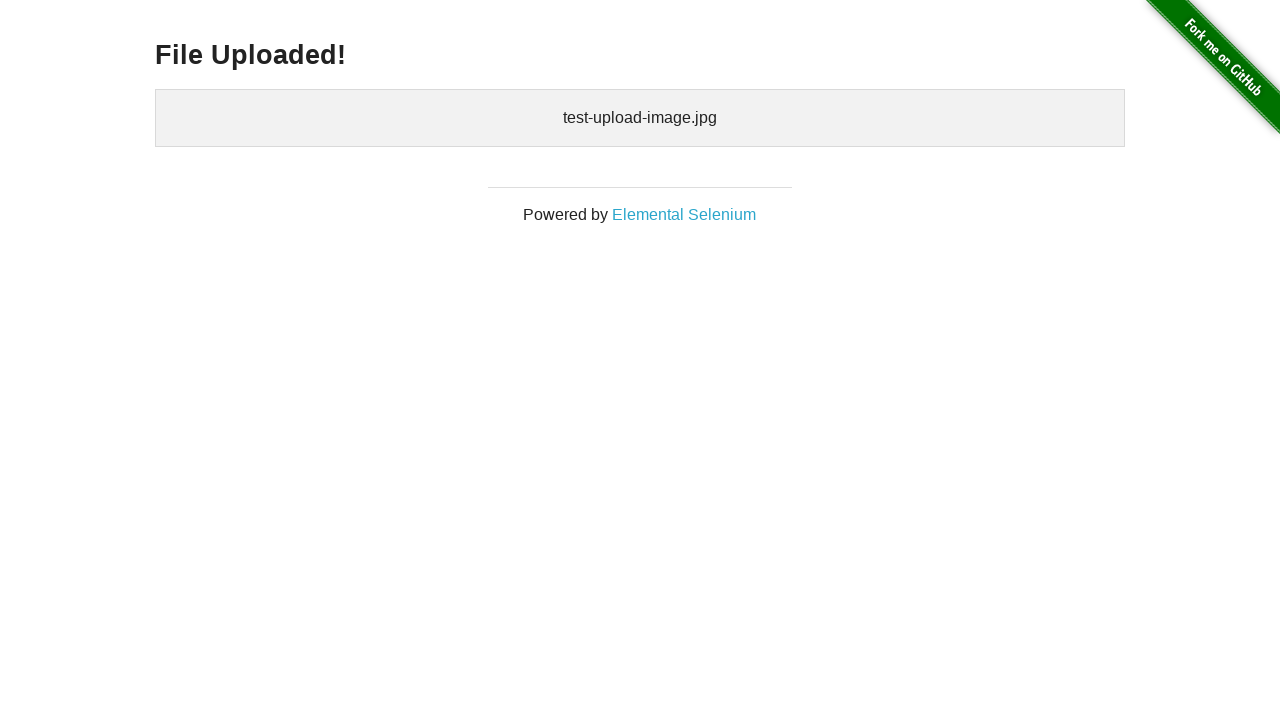

Cleaned up temporary test file
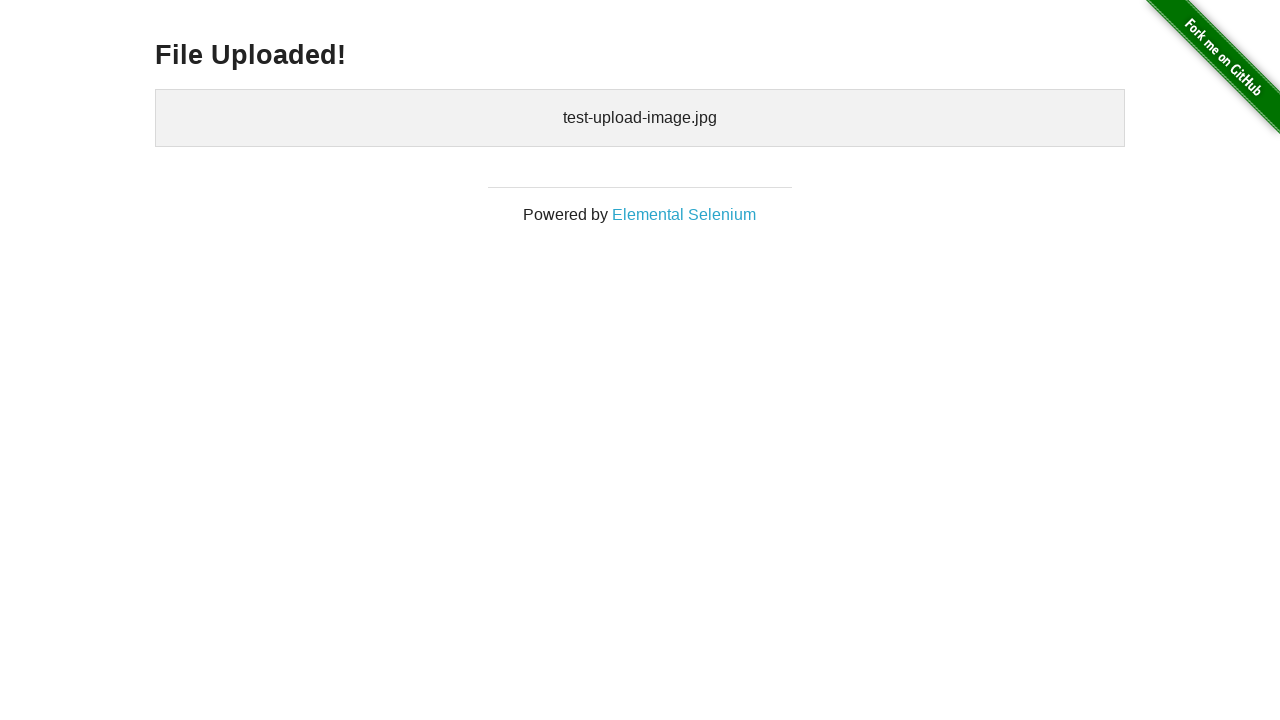

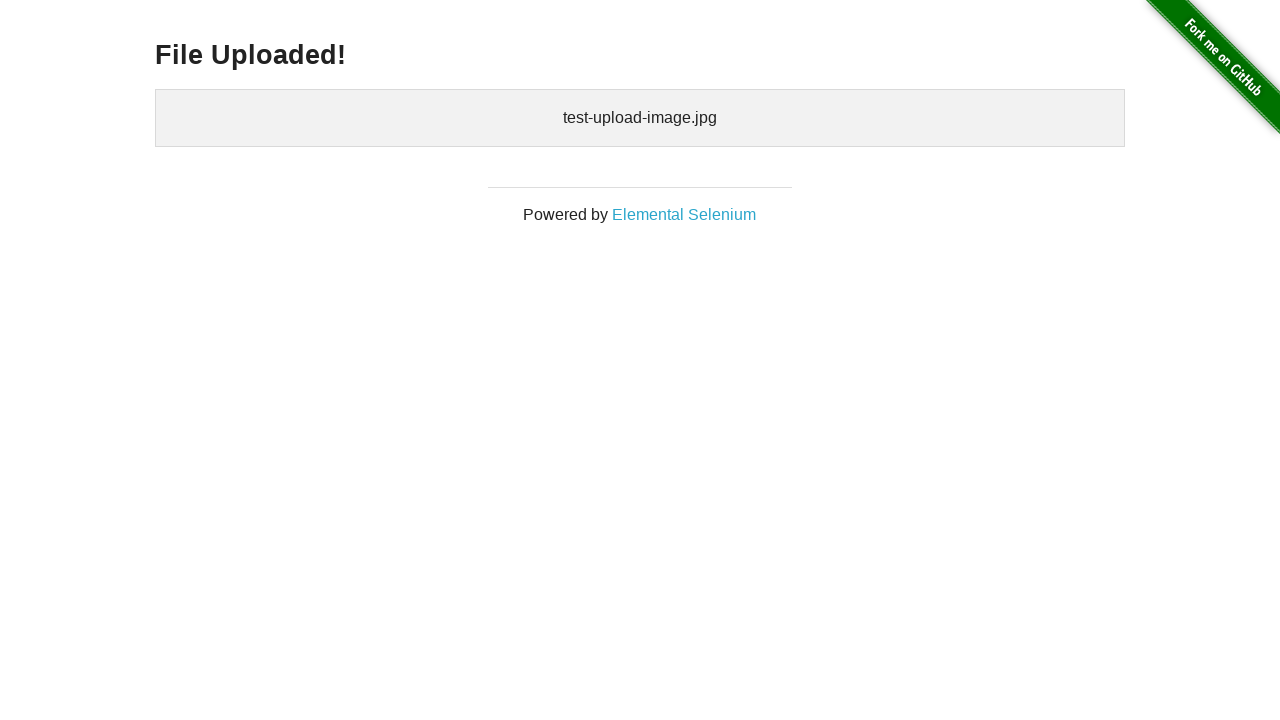